Tests search functionality on DuckDuckGo by entering a search query and submitting it. The test repeats the search multiple times navigating back to DuckDuckGo each time.

Starting URL: https://duckduckgo.com

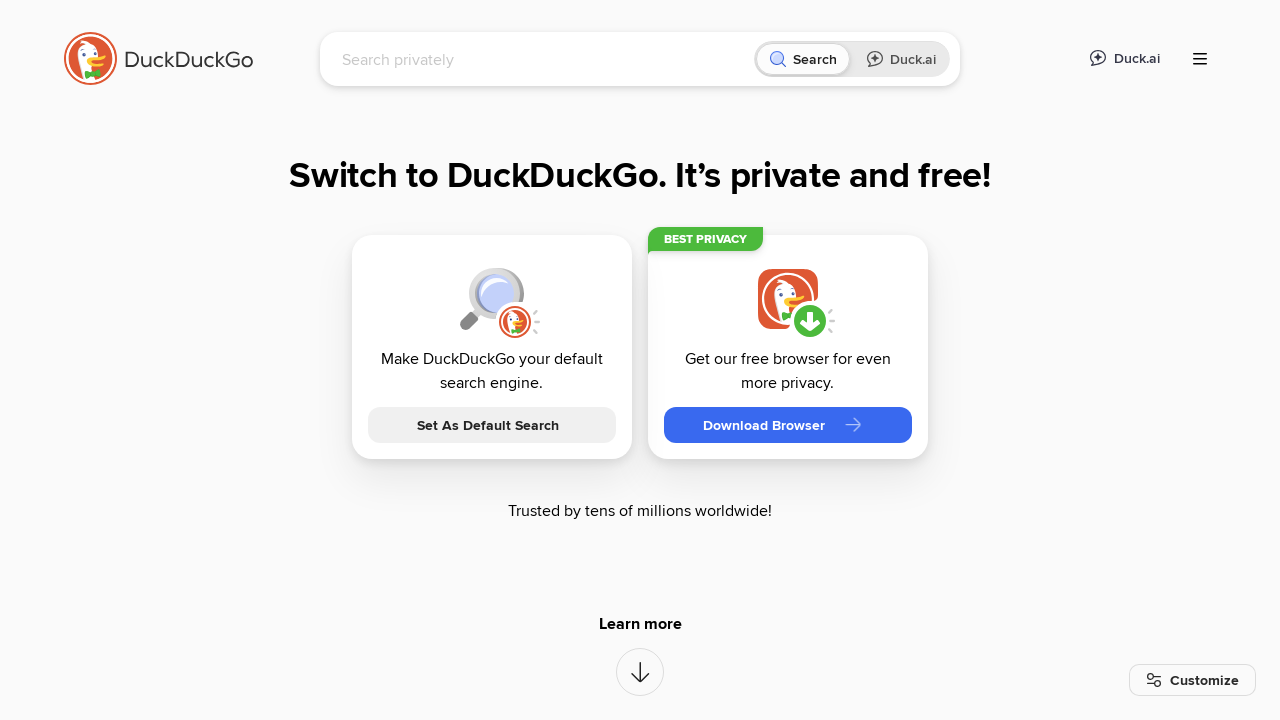

Clicked search input field at (544, 59) on [name="q"]
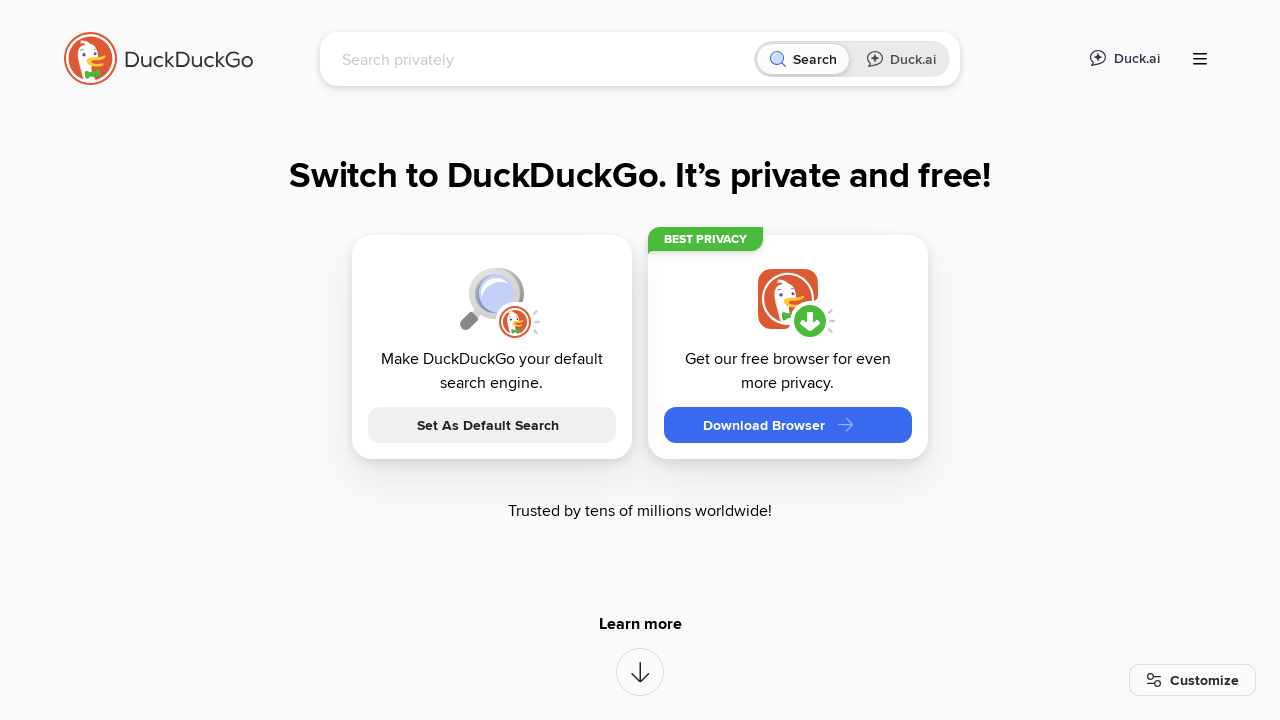

Typed 'LambdaTest' in search field on [name="q"]
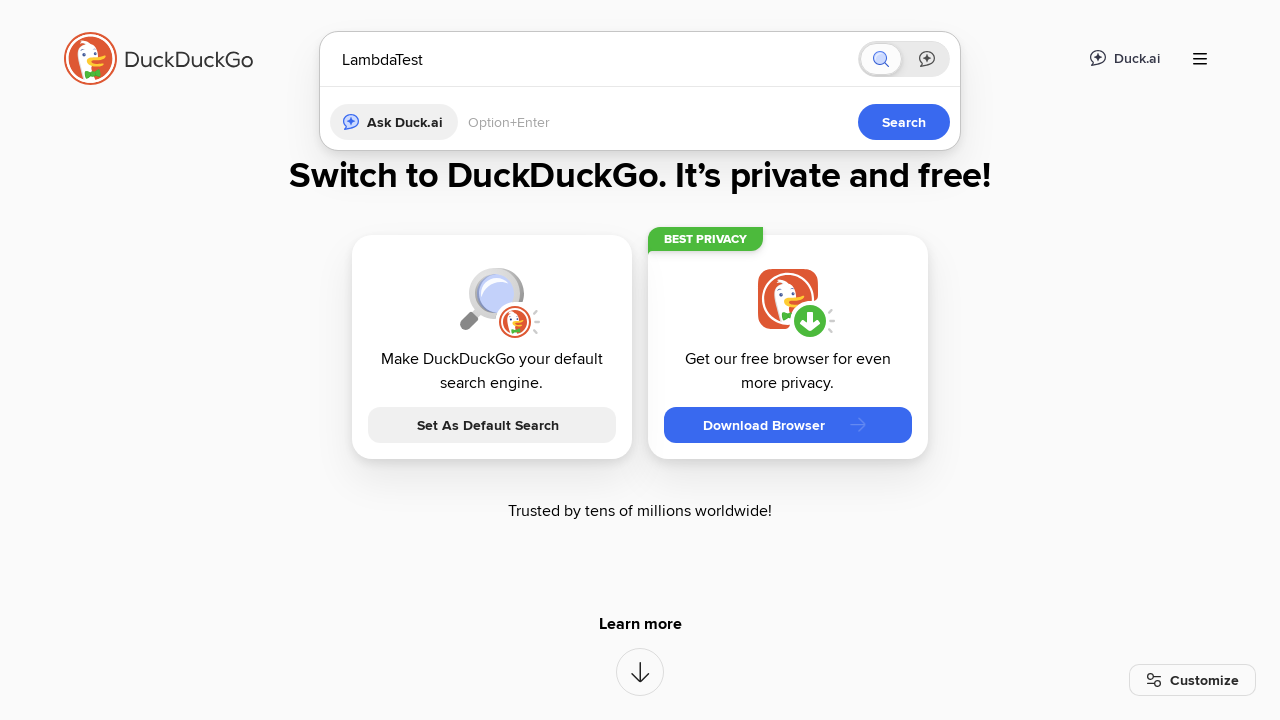

Pressed Enter to submit first search on [name="q"]
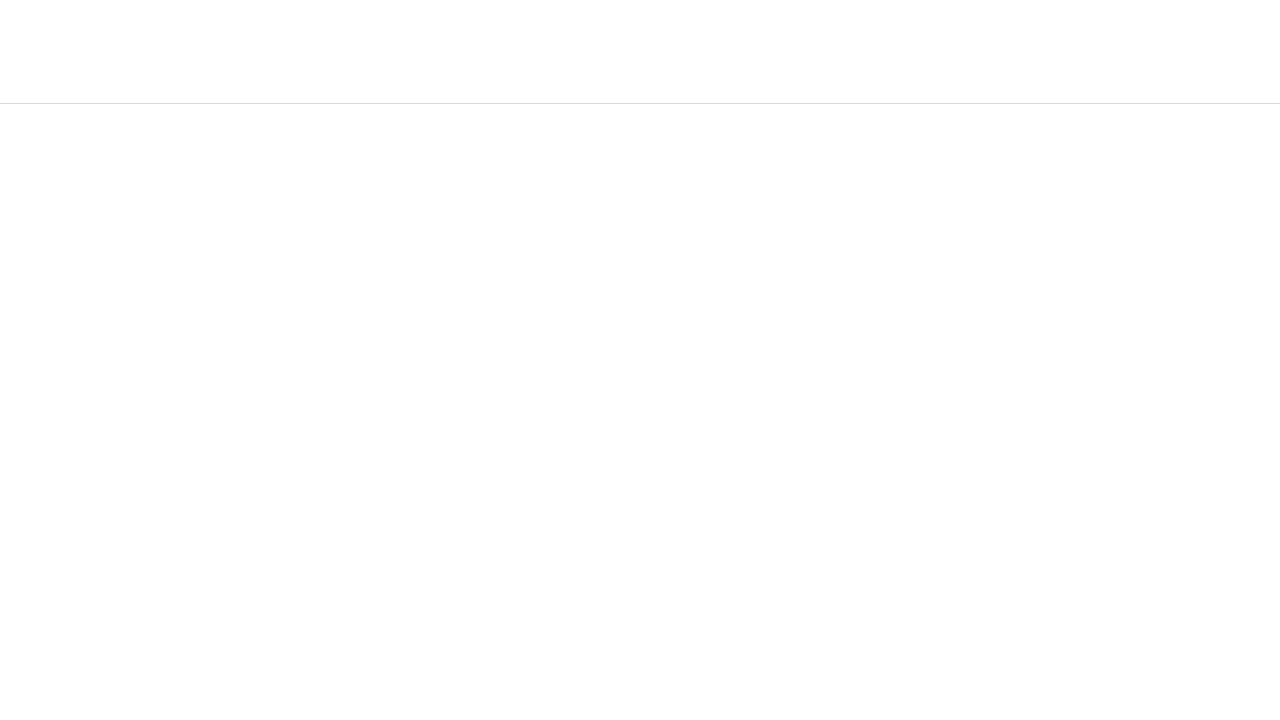

Retrieved page title after first search
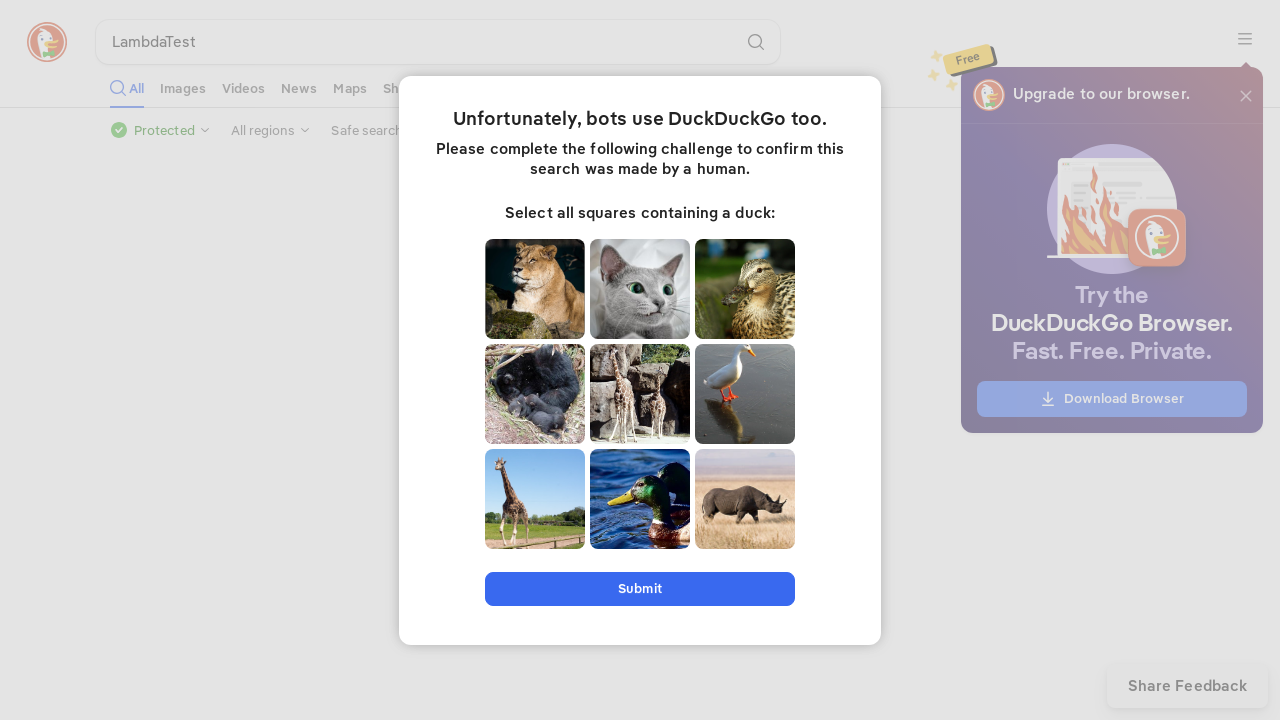

Navigated back to DuckDuckGo homepage
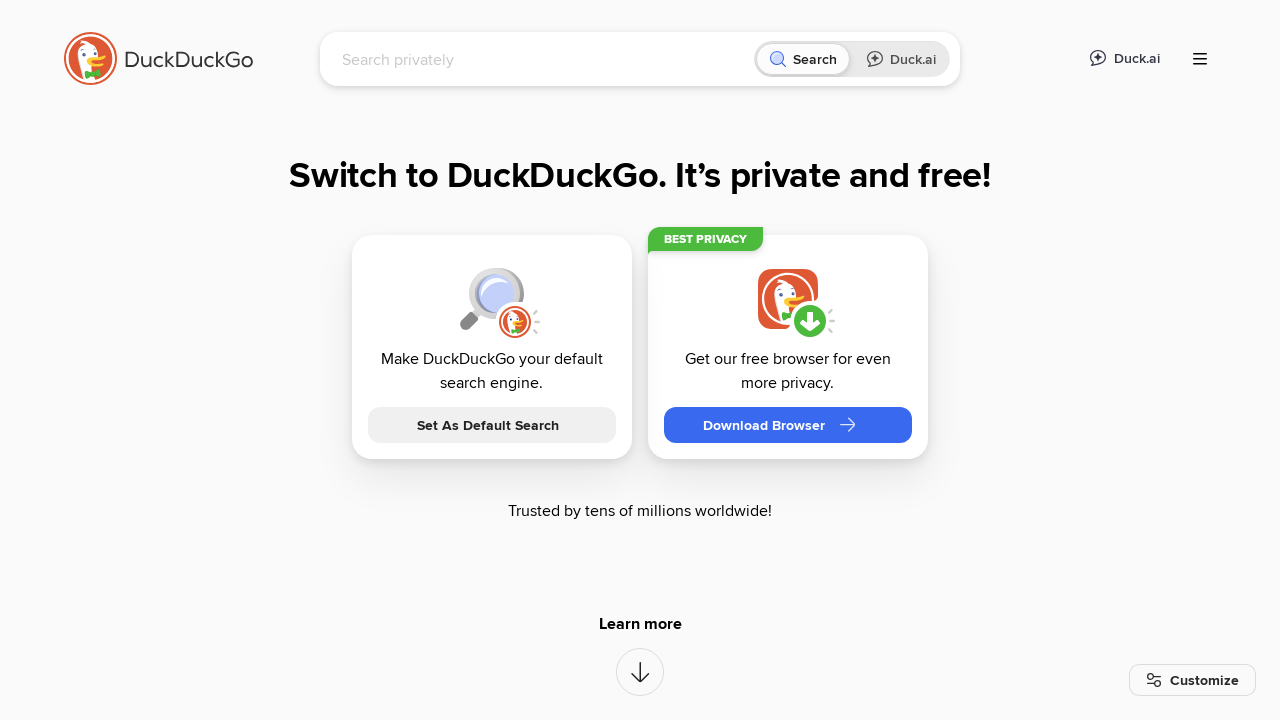

Clicked search input field for second search at (544, 59) on [name="q"]
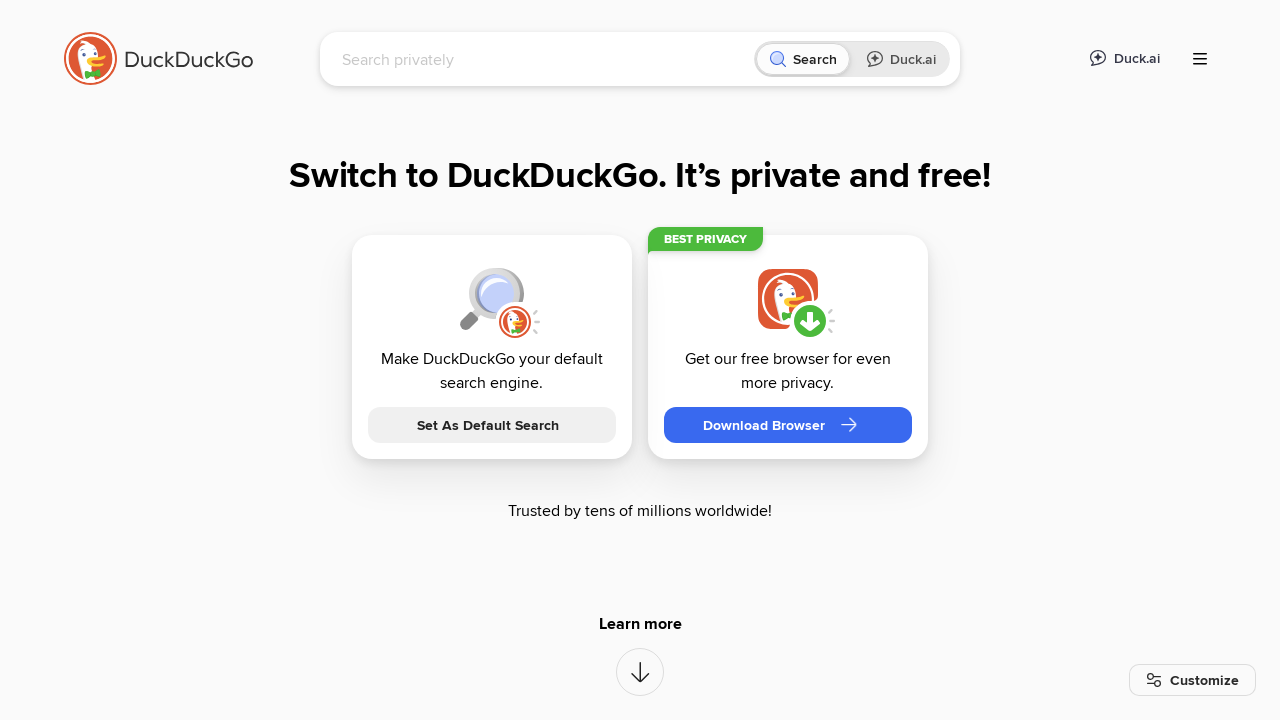

Typed 'LambdaTest' in search field for second search on [name="q"]
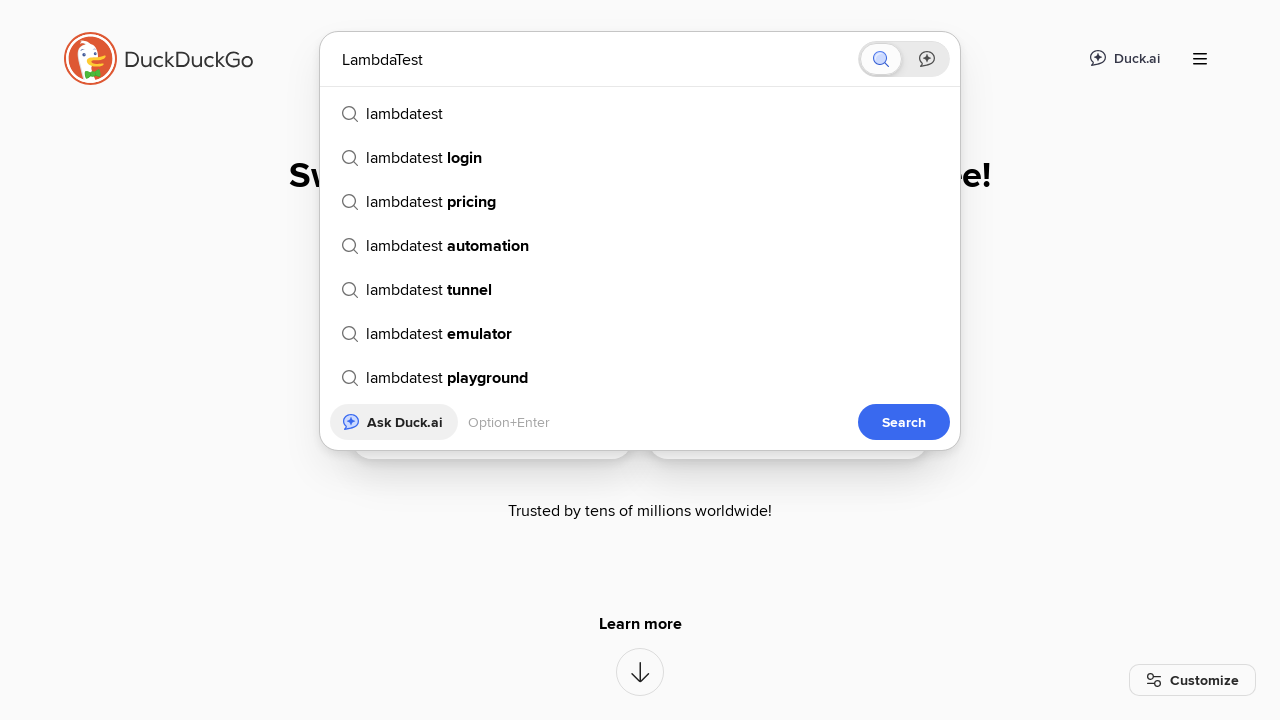

Pressed Enter to submit second search on [name="q"]
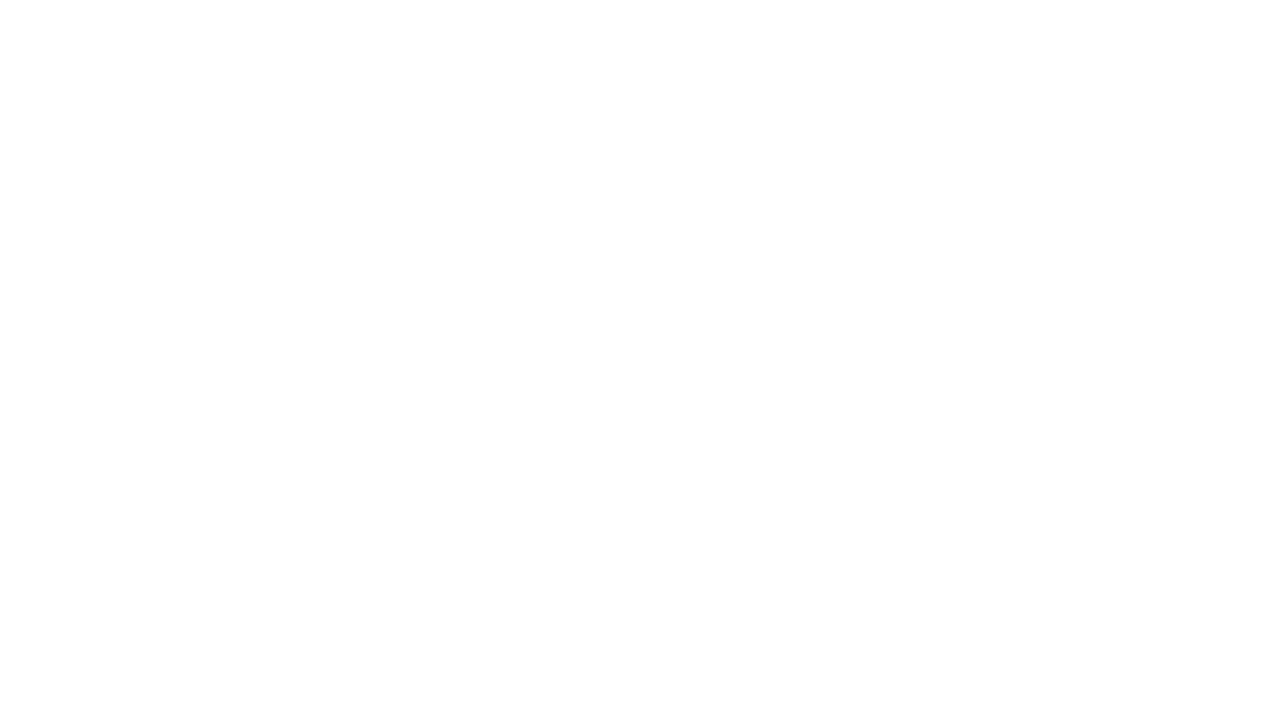

Navigated back to DuckDuckGo homepage
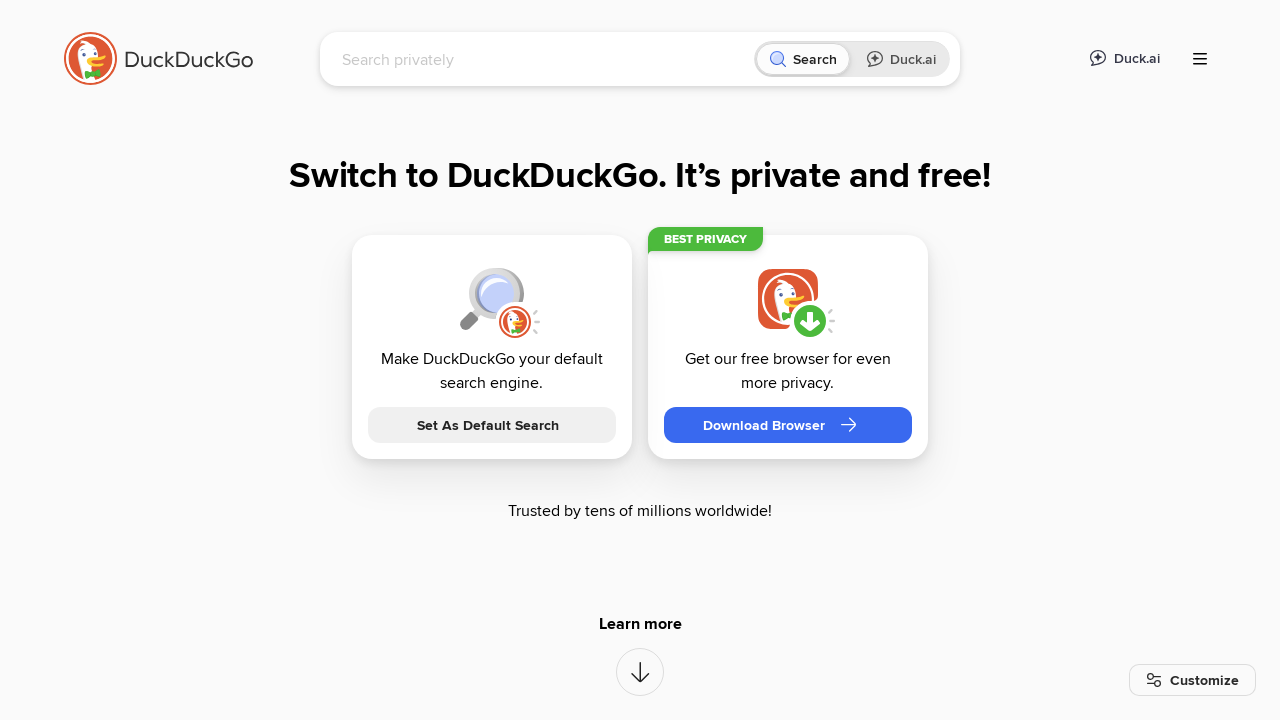

Clicked search input field for third search at (544, 59) on [name="q"]
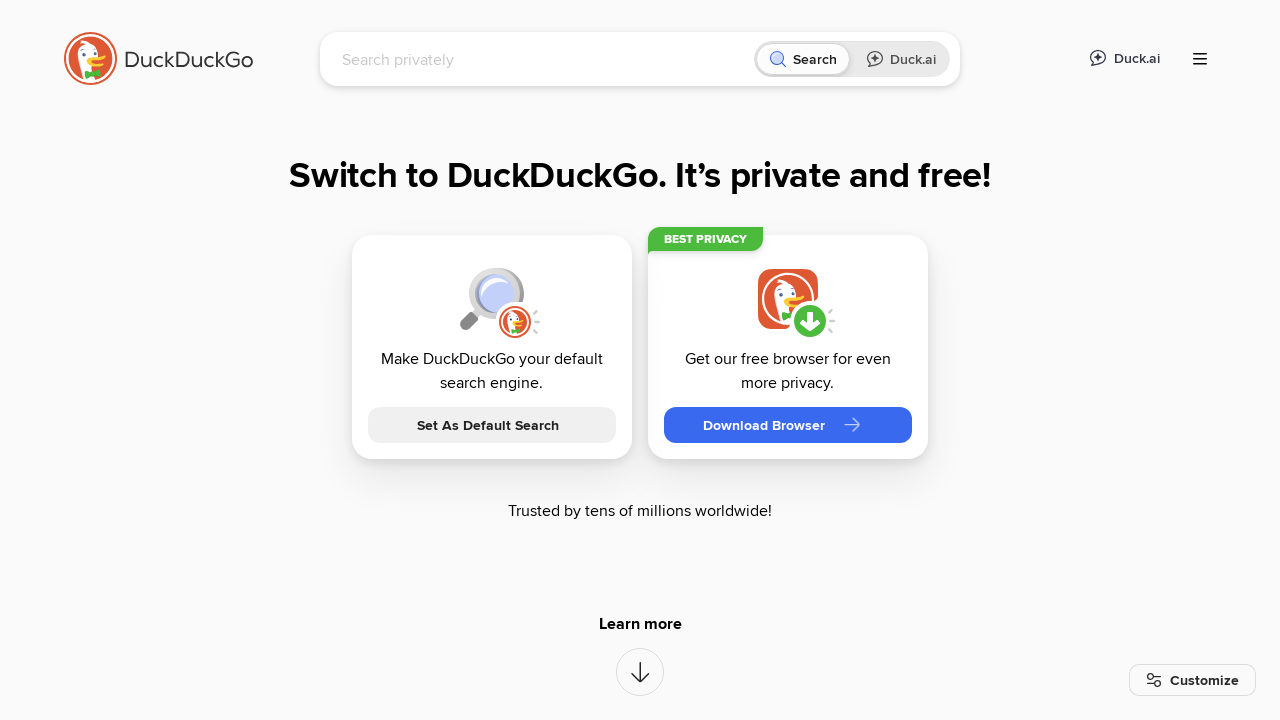

Typed 'LambdaTest' in search field for third search on [name="q"]
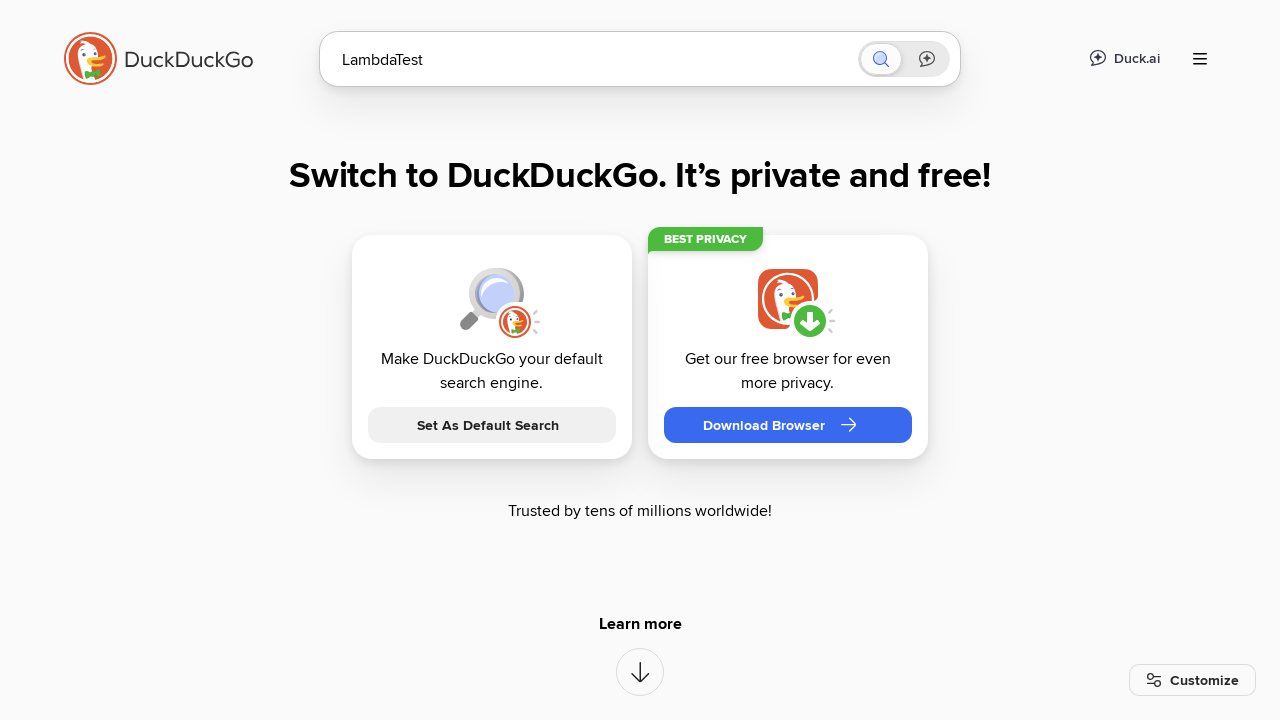

Pressed Enter to submit third search on [name="q"]
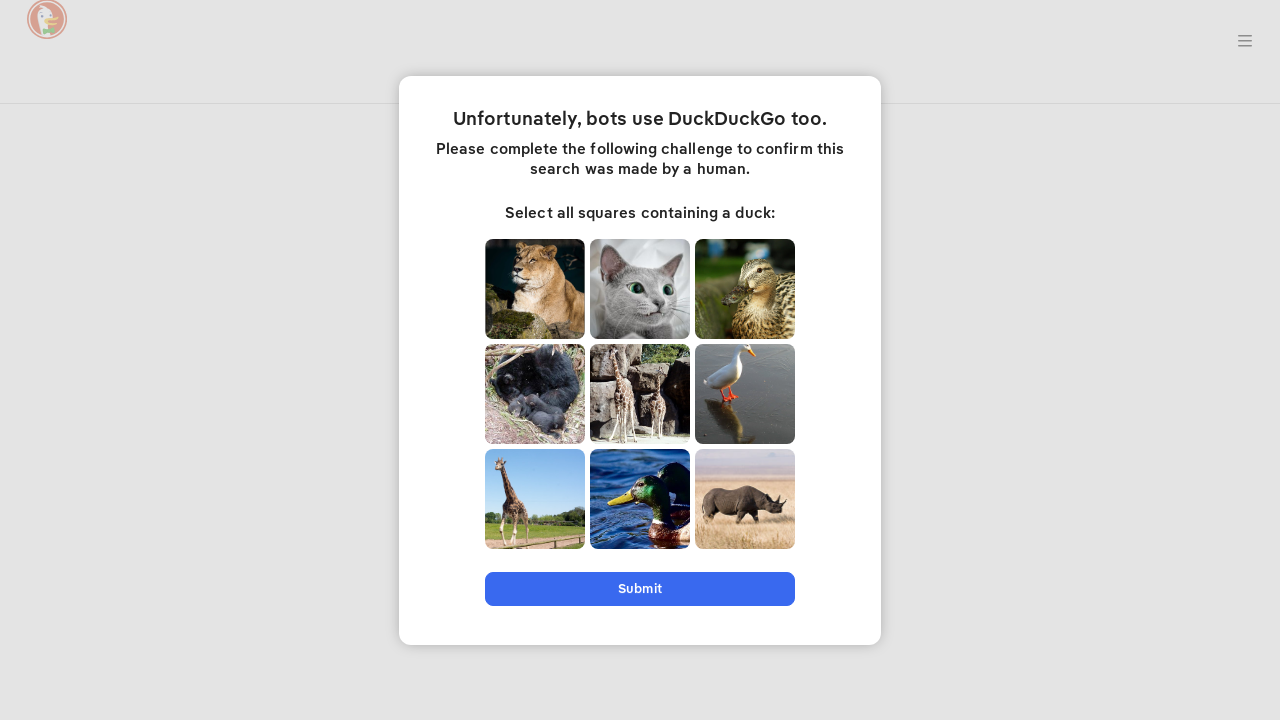

Navigated back to DuckDuckGo homepage
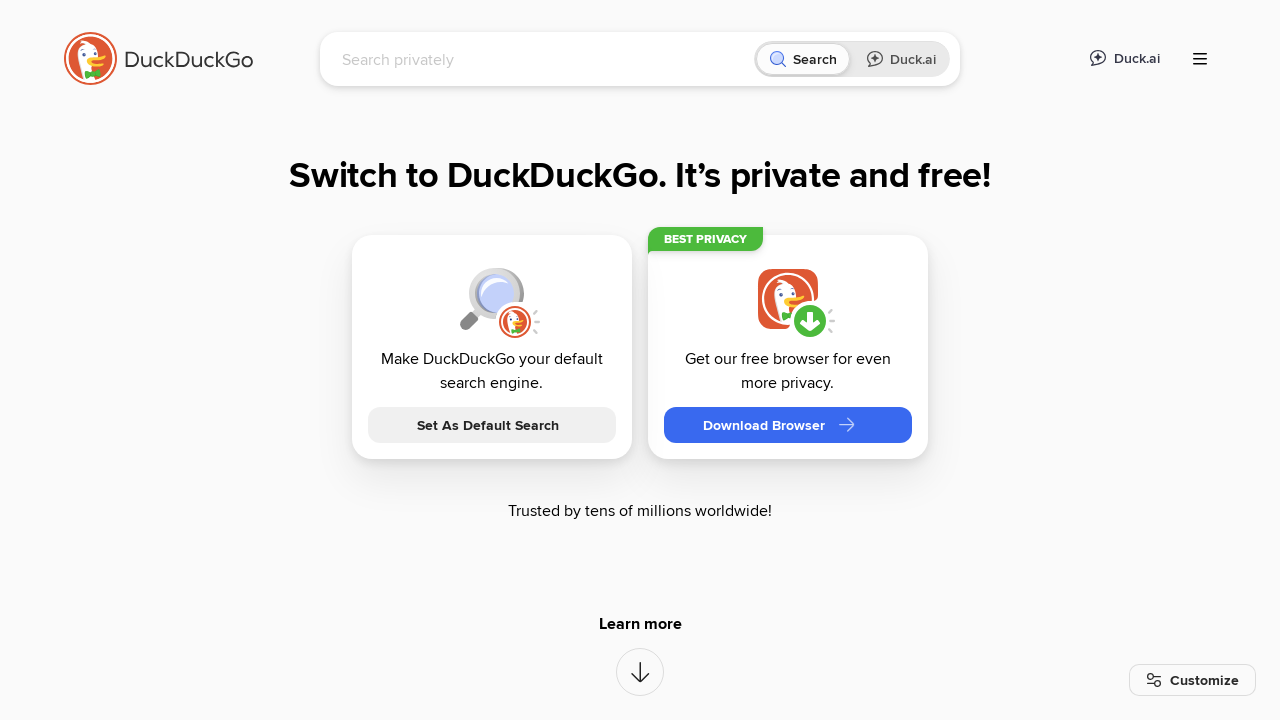

Clicked search input field for fourth search at (544, 59) on [name="q"]
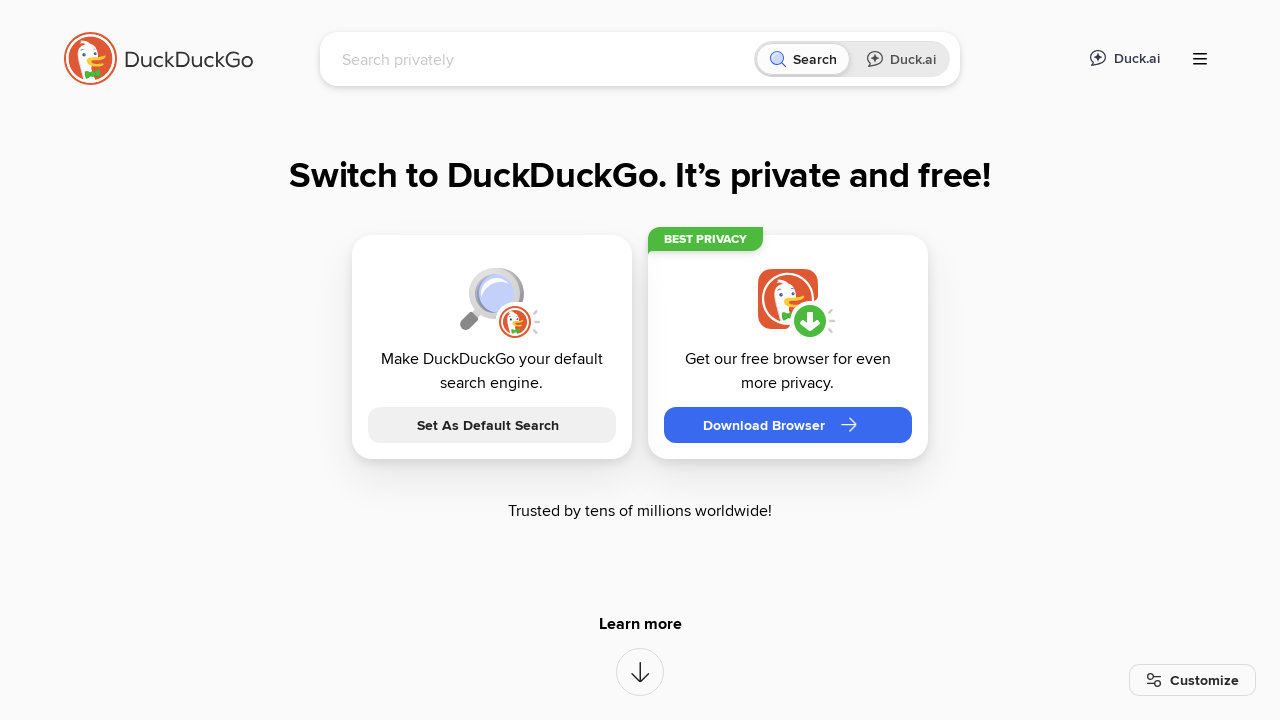

Typed 'LambdaTest' in search field for fourth search on [name="q"]
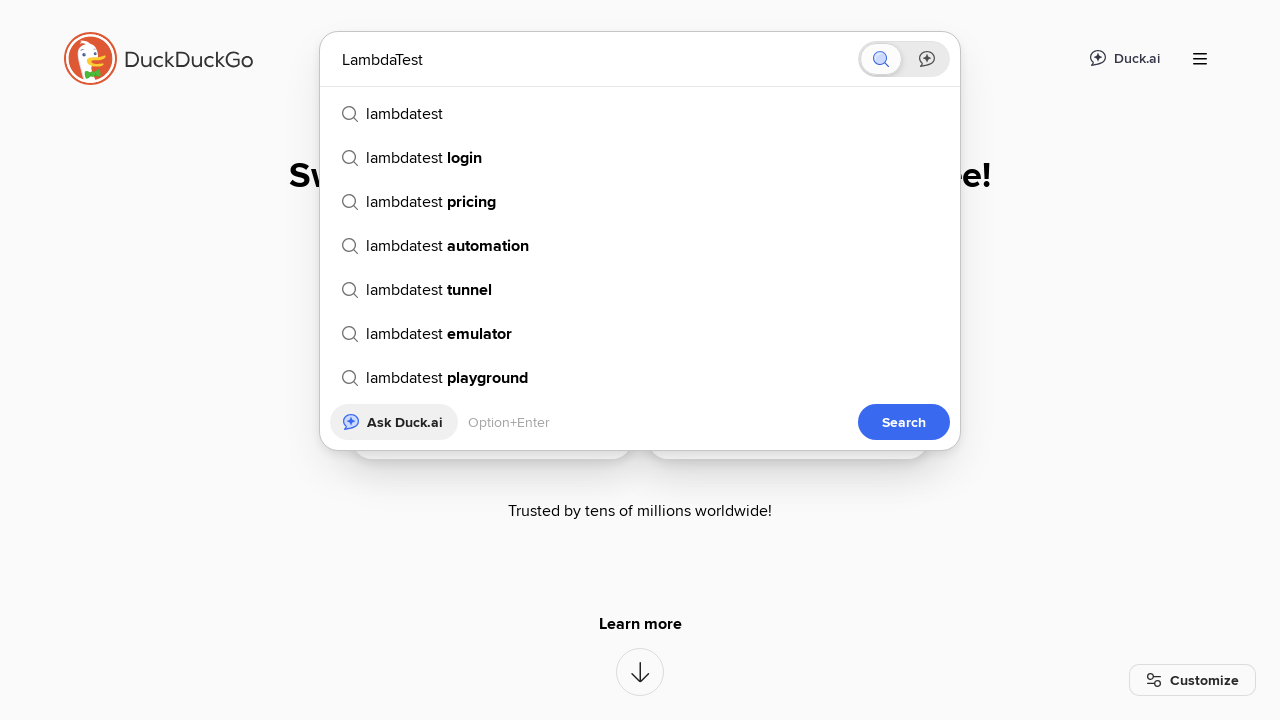

Pressed Enter to submit fourth search on [name="q"]
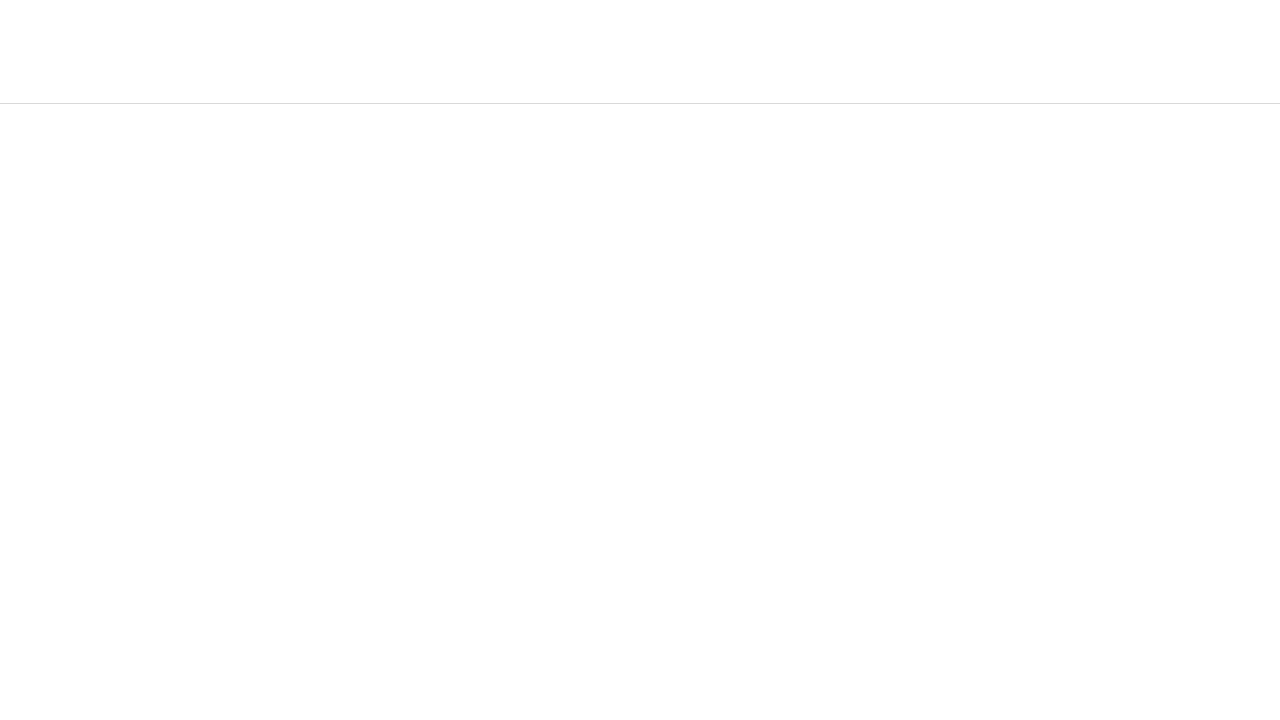

Verified page title contains 'LambdaTest' or 'DuckDuckGo'
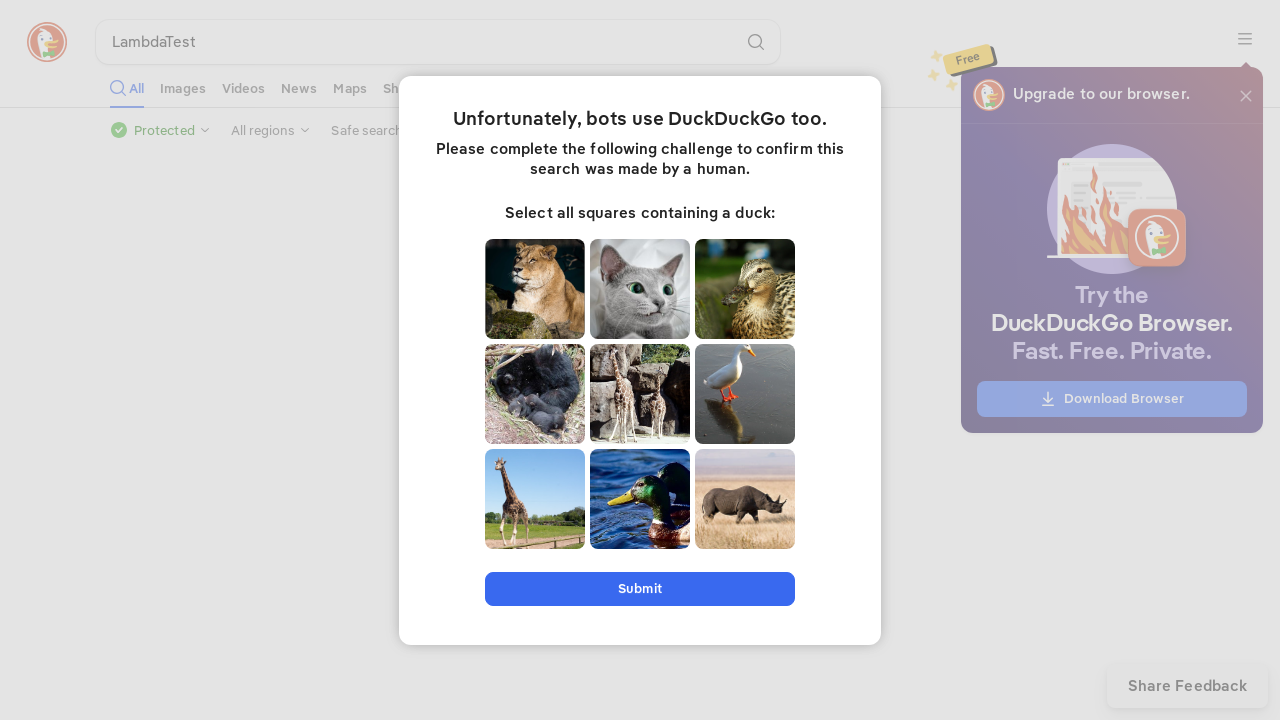

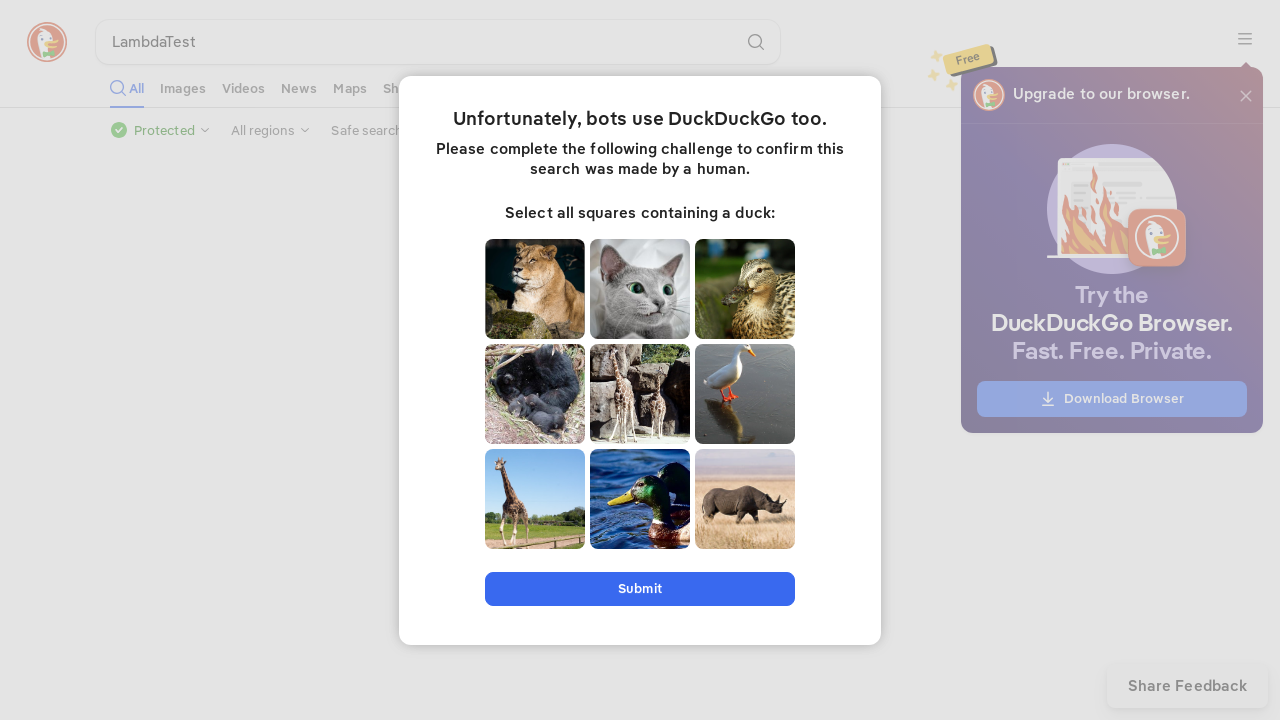